Fills out a practice form with user information including name, email, phone number and address

Starting URL: https://demoqa.com/automation-practice-form

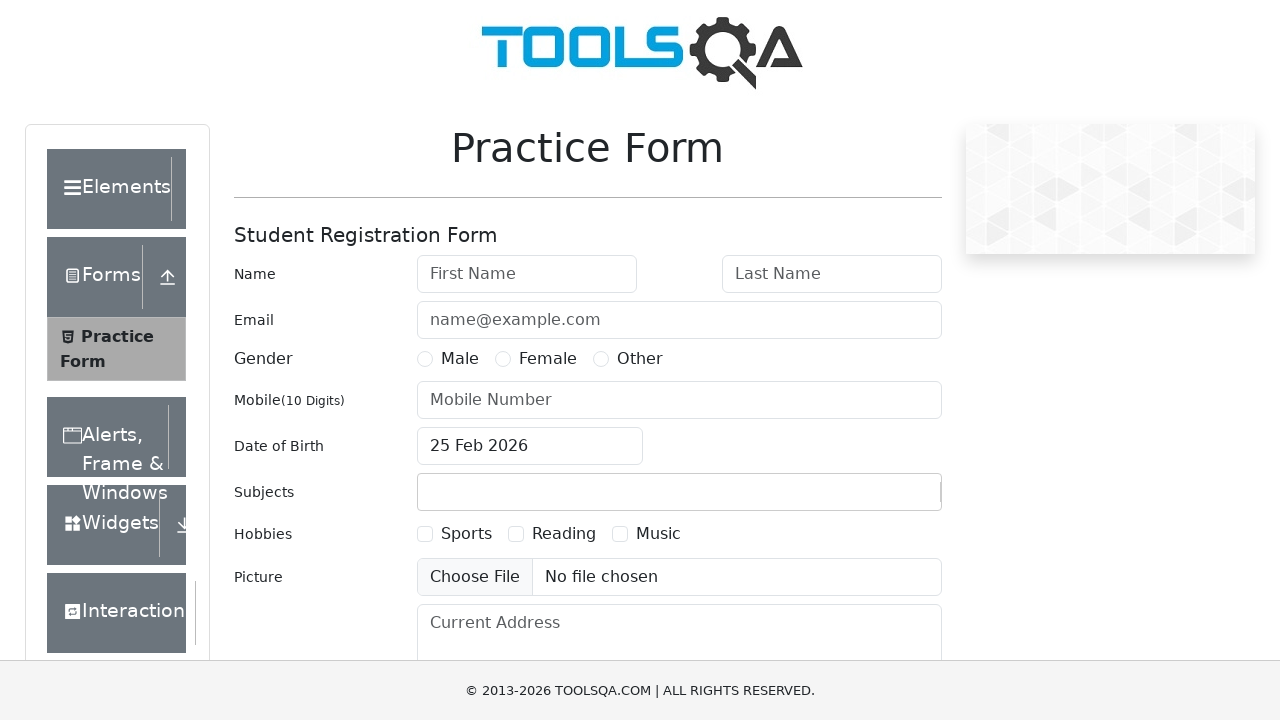

Navigated to automation practice form page
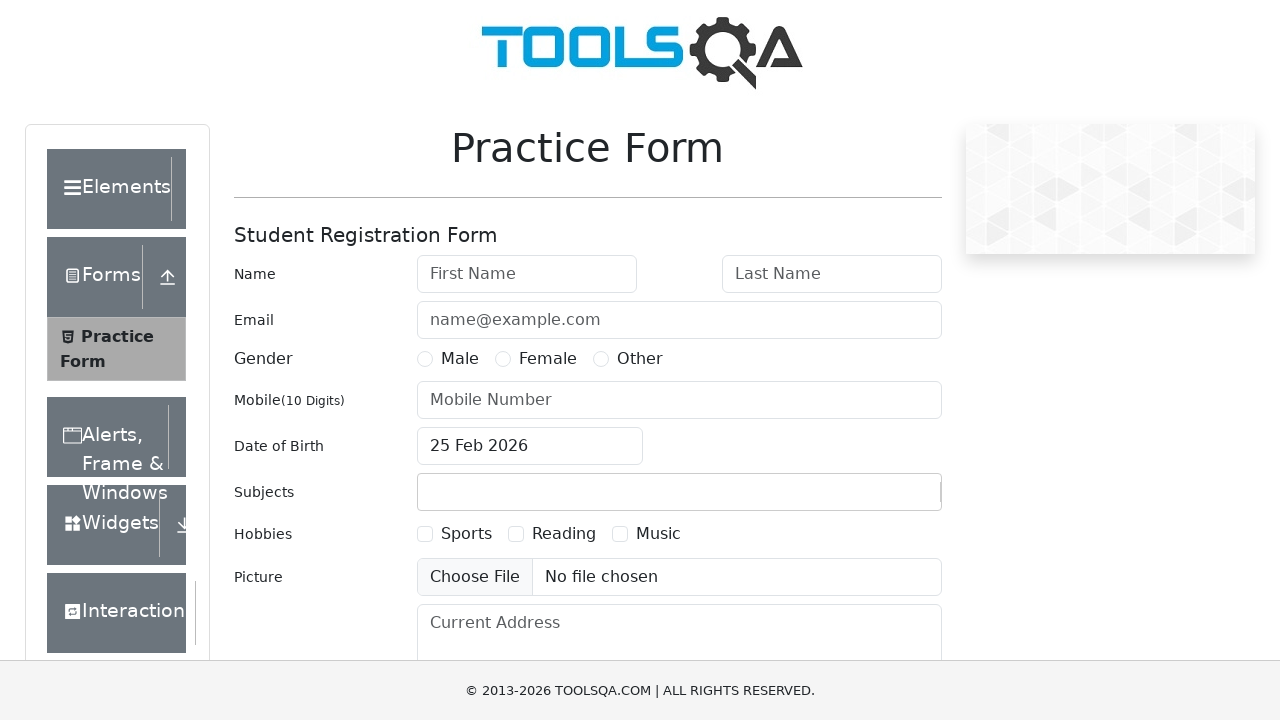

Filled first name field with 'Alexandr' on #firstName
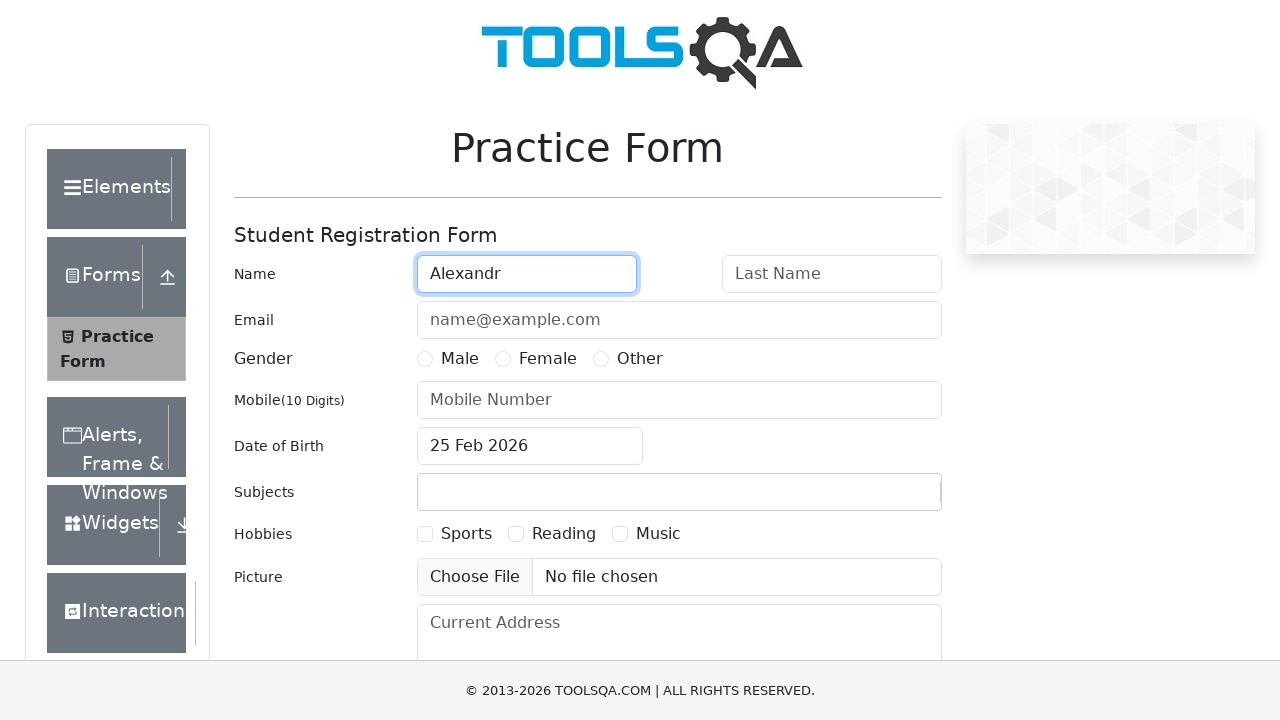

Filled last name field with 'Pushkin' on #lastName
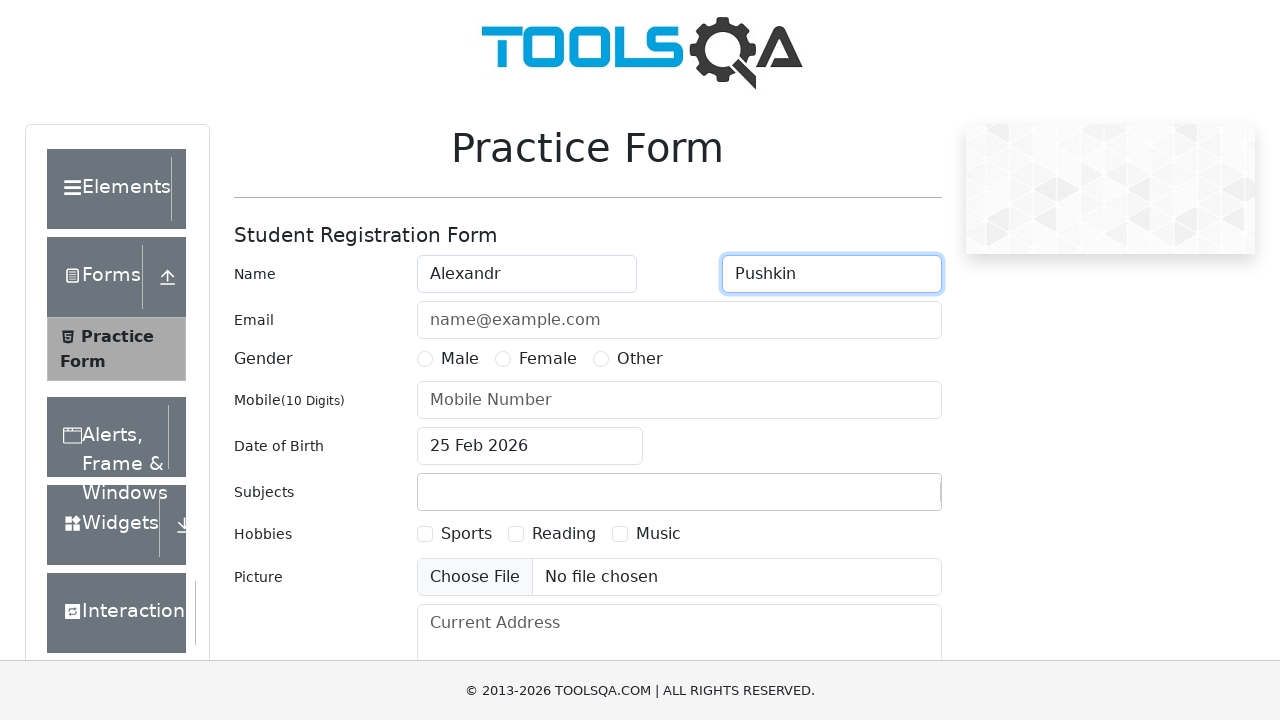

Filled email field with 'testuser123@example.com' on #userEmail
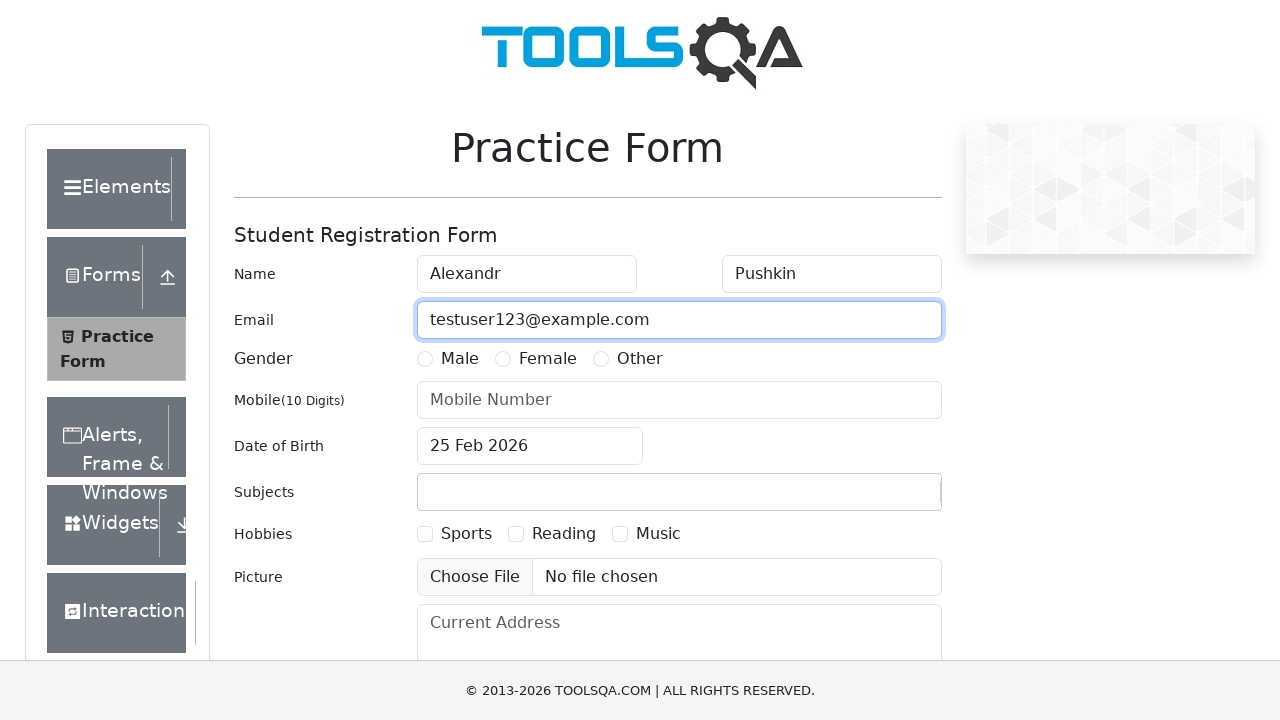

Filled phone number field with '0501317788' on #userNumber
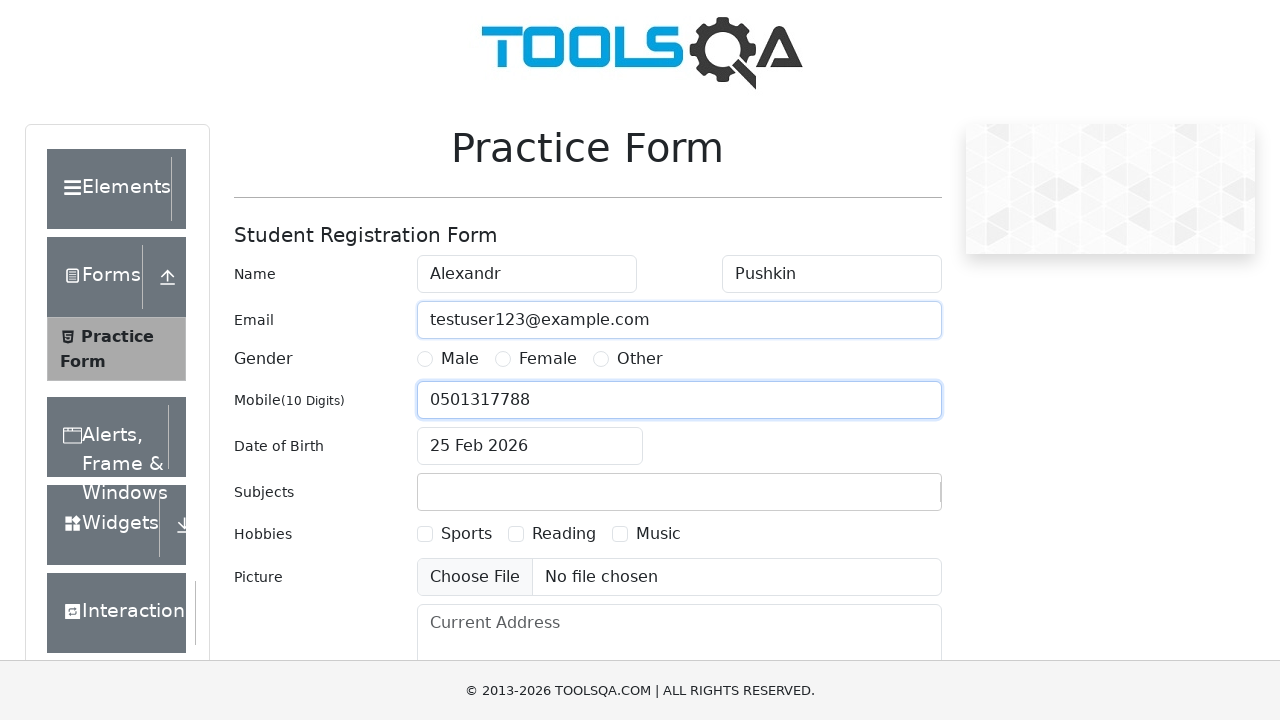

Filled current address field with 'Home my Home' on #currentAddress
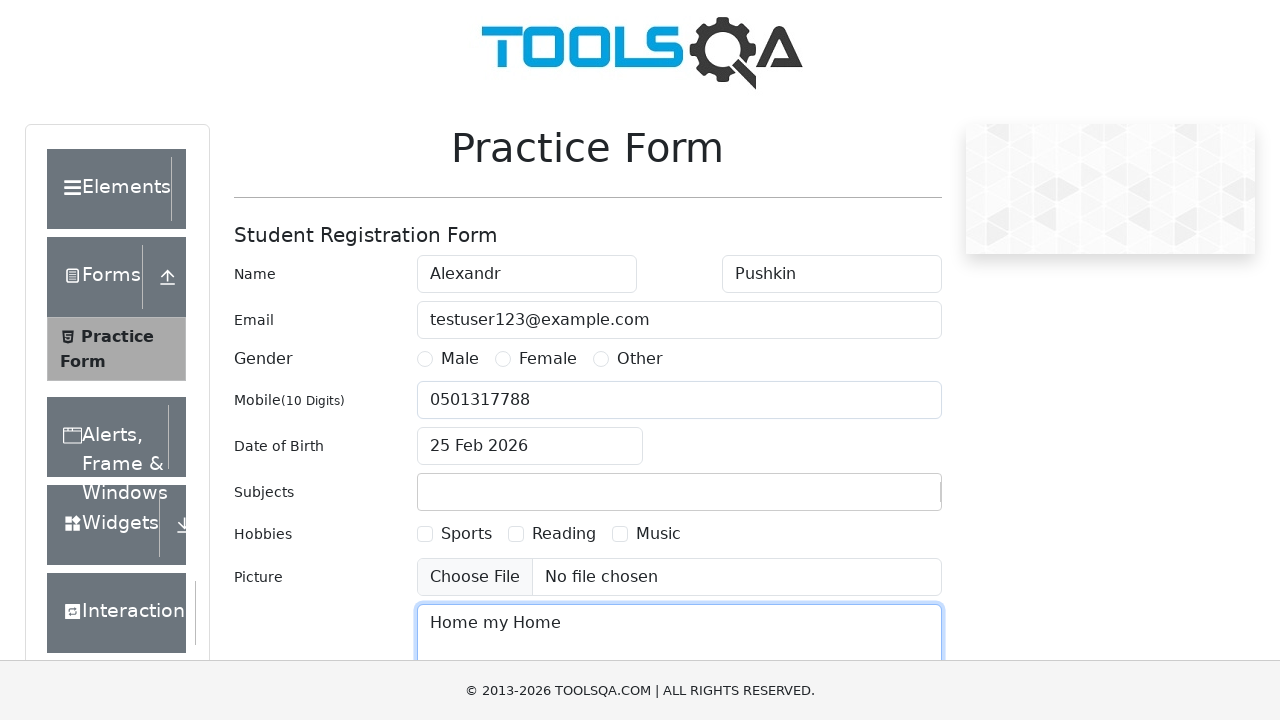

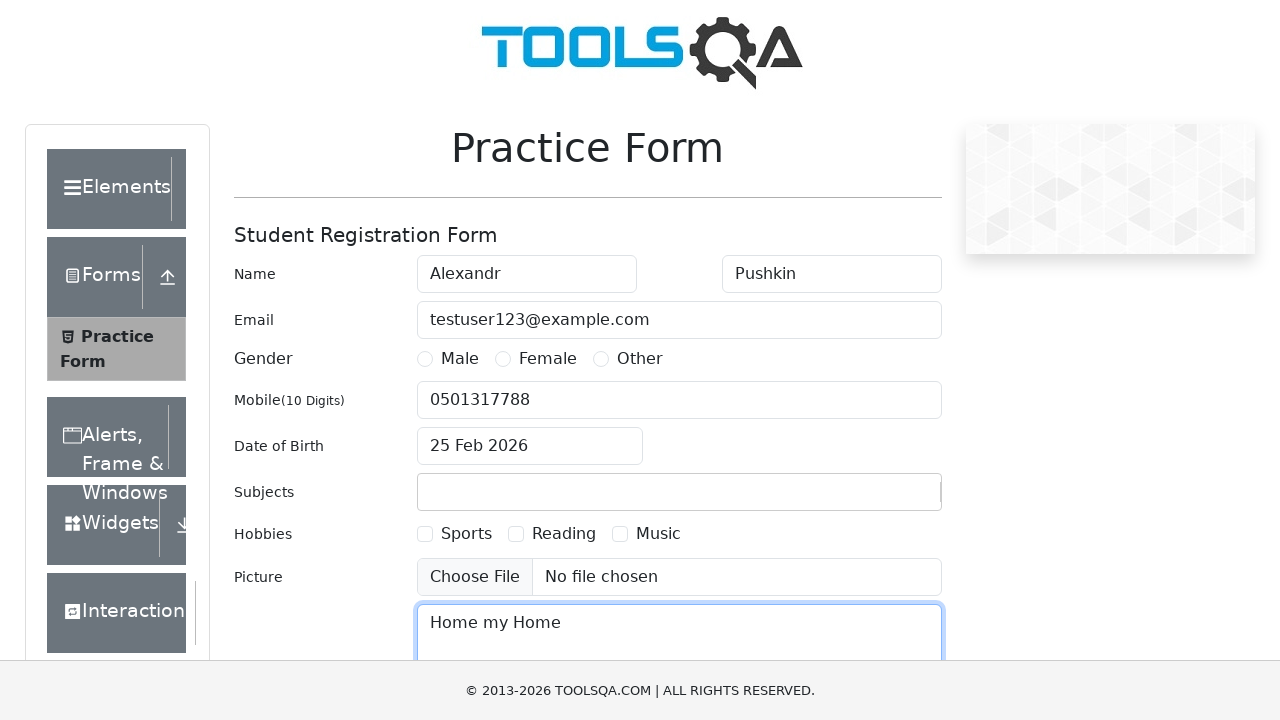